Tests resizable functionality by dragging the resize handle to expand an element.

Starting URL: http://only-testing-blog.blogspot.in/2014/09/drag-and-drop.html

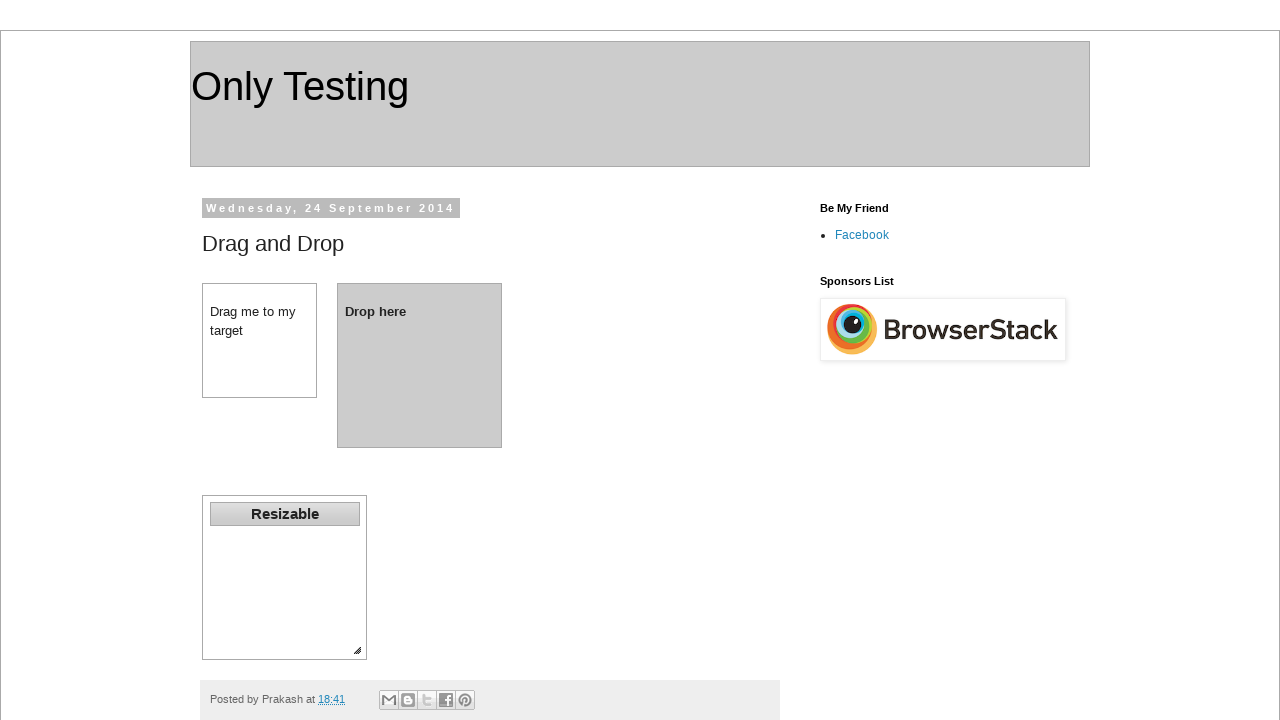

Navigated to drag-and-drop test page
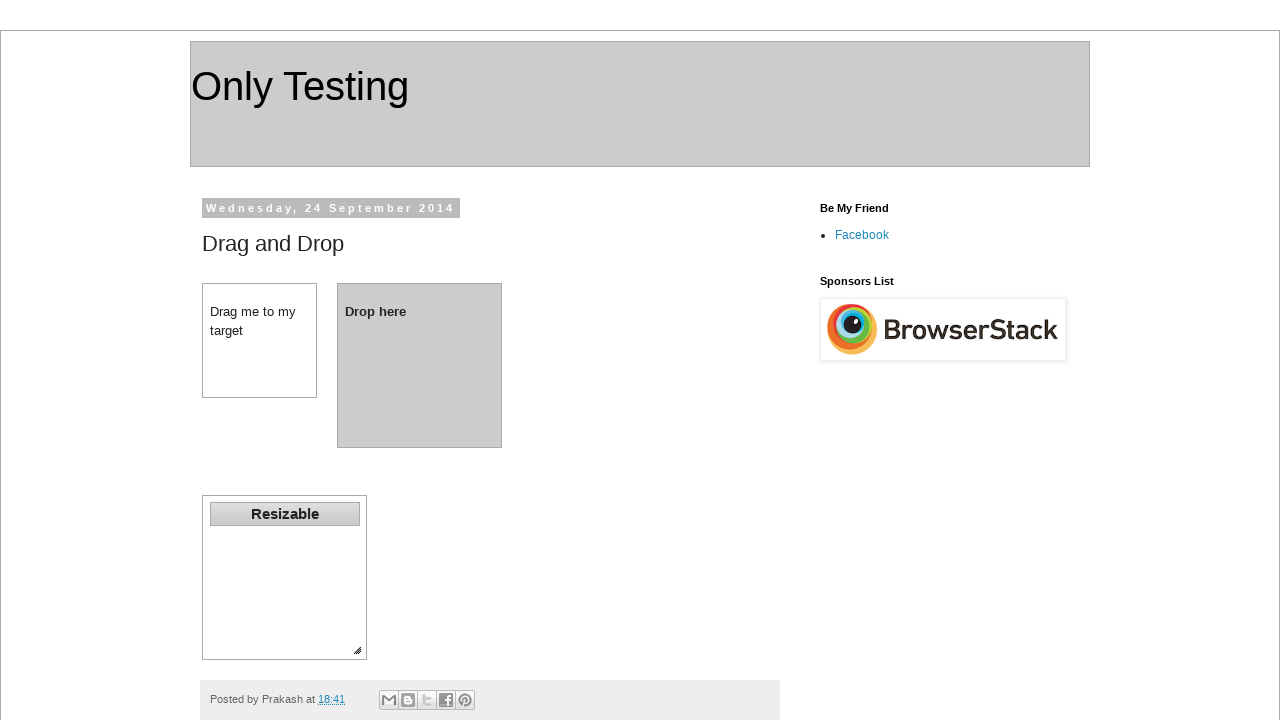

Located resizable handle element
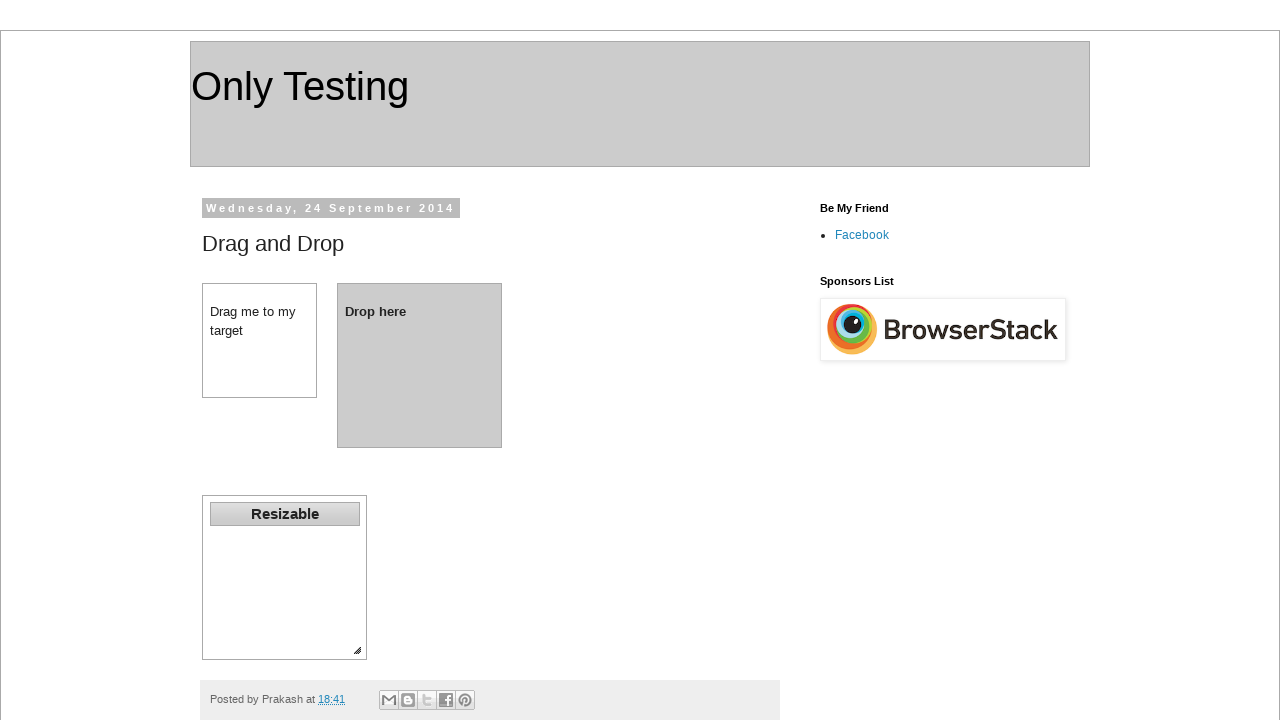

Retrieved bounding box of resizable element
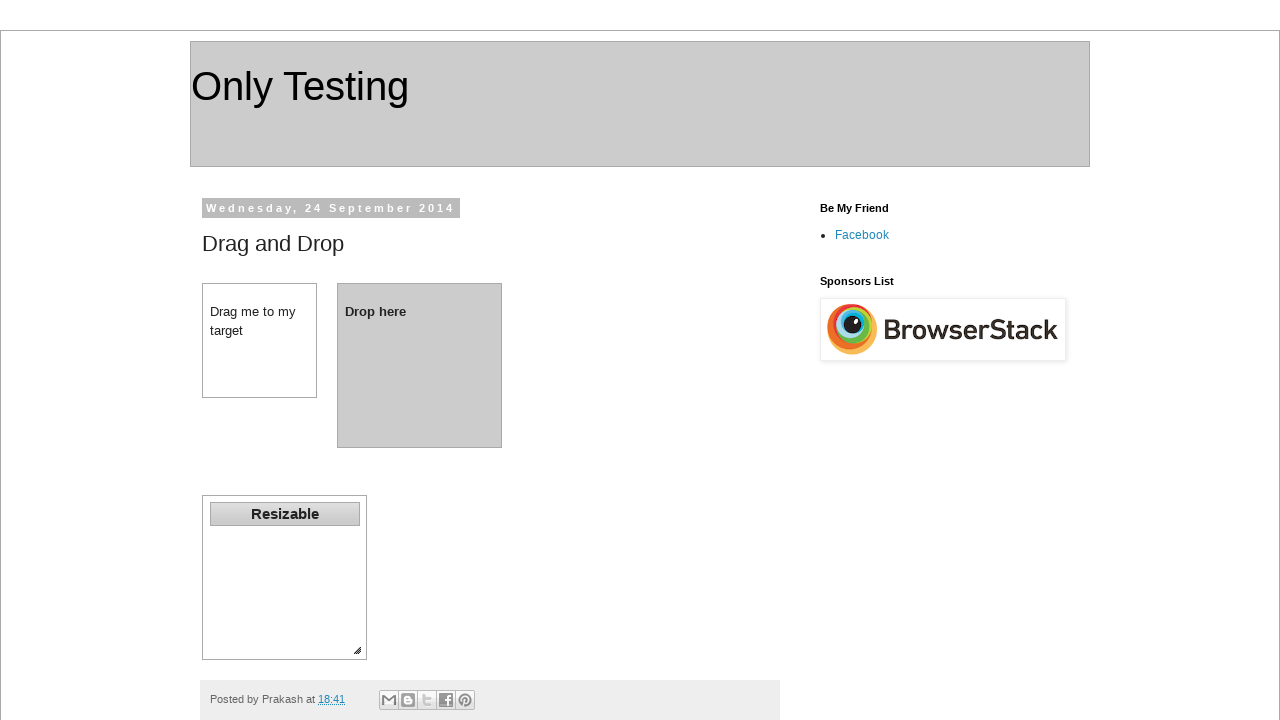

Moved mouse to center of resize handle at (357, 650)
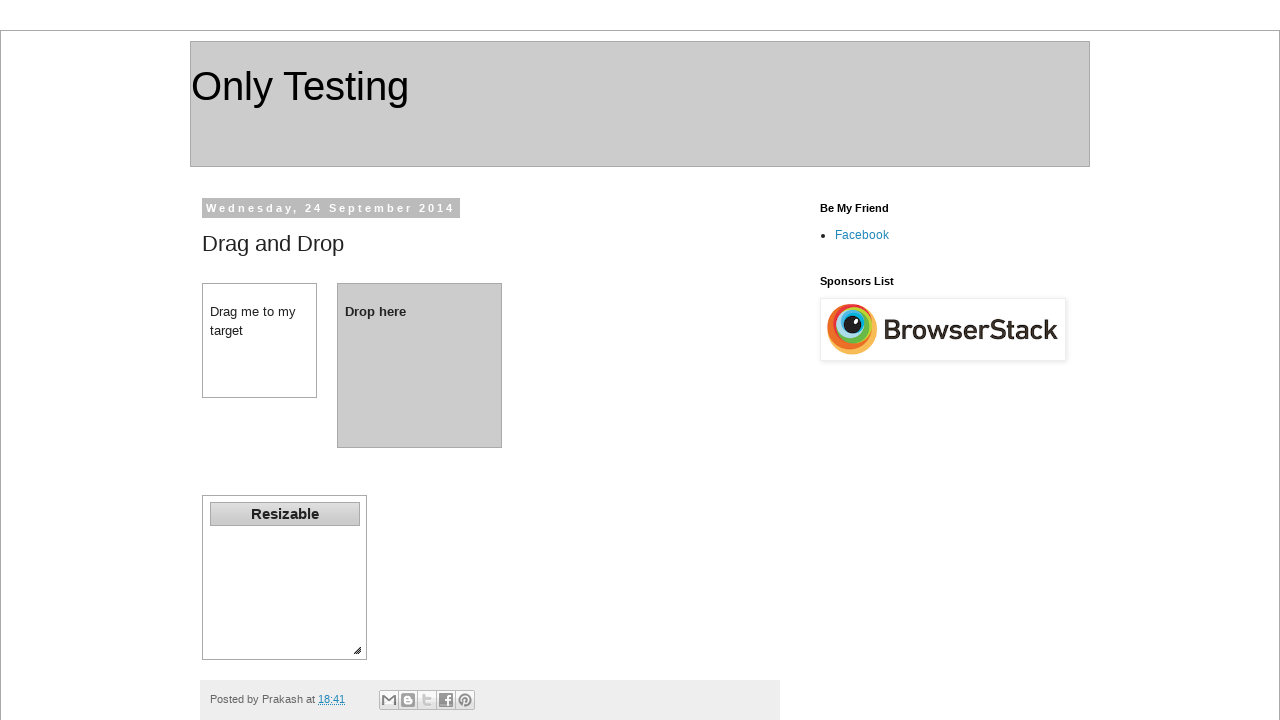

Pressed mouse button down on resize handle at (357, 650)
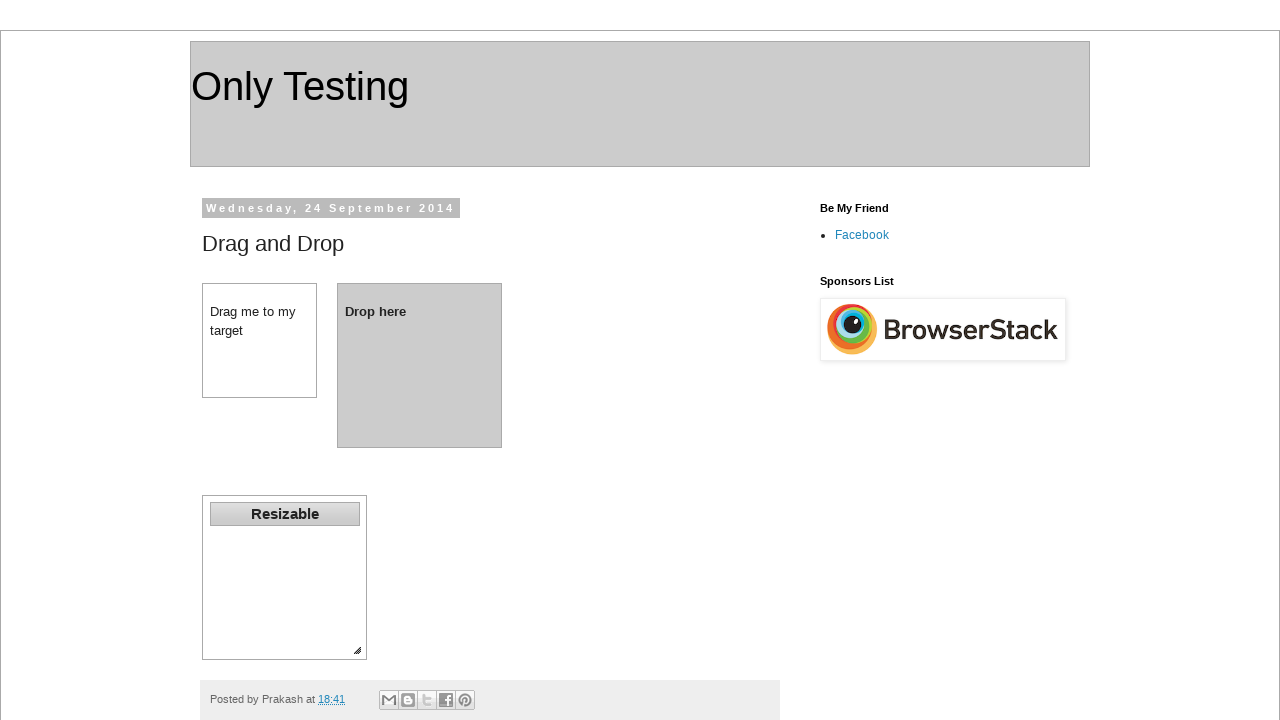

Dragged resize handle to expand element by 100px width and 60px height at (449, 702)
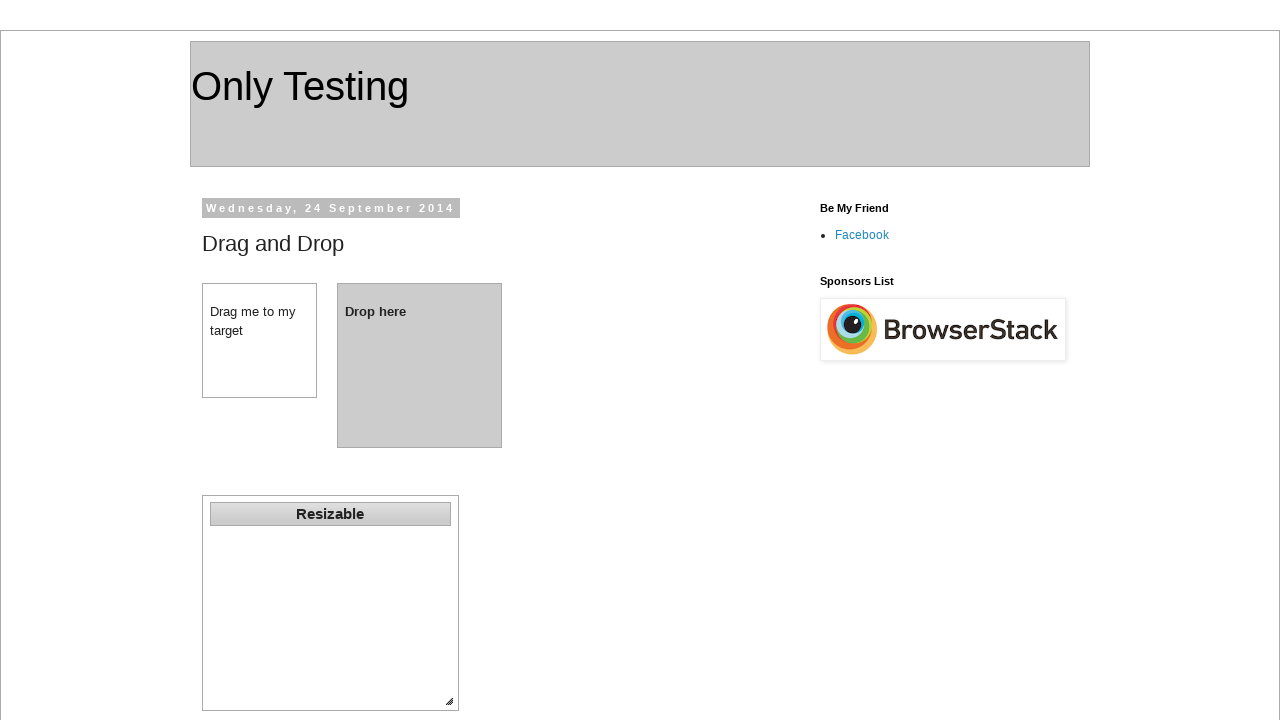

Released mouse button to complete resize at (449, 702)
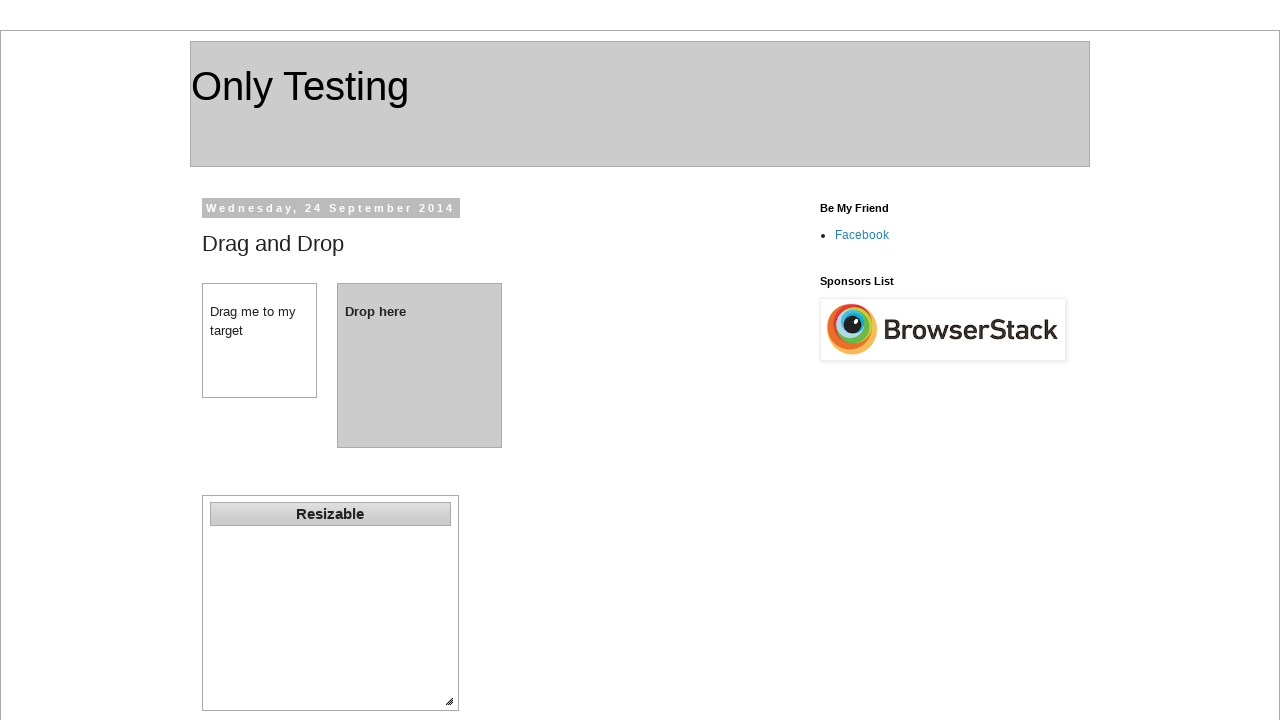

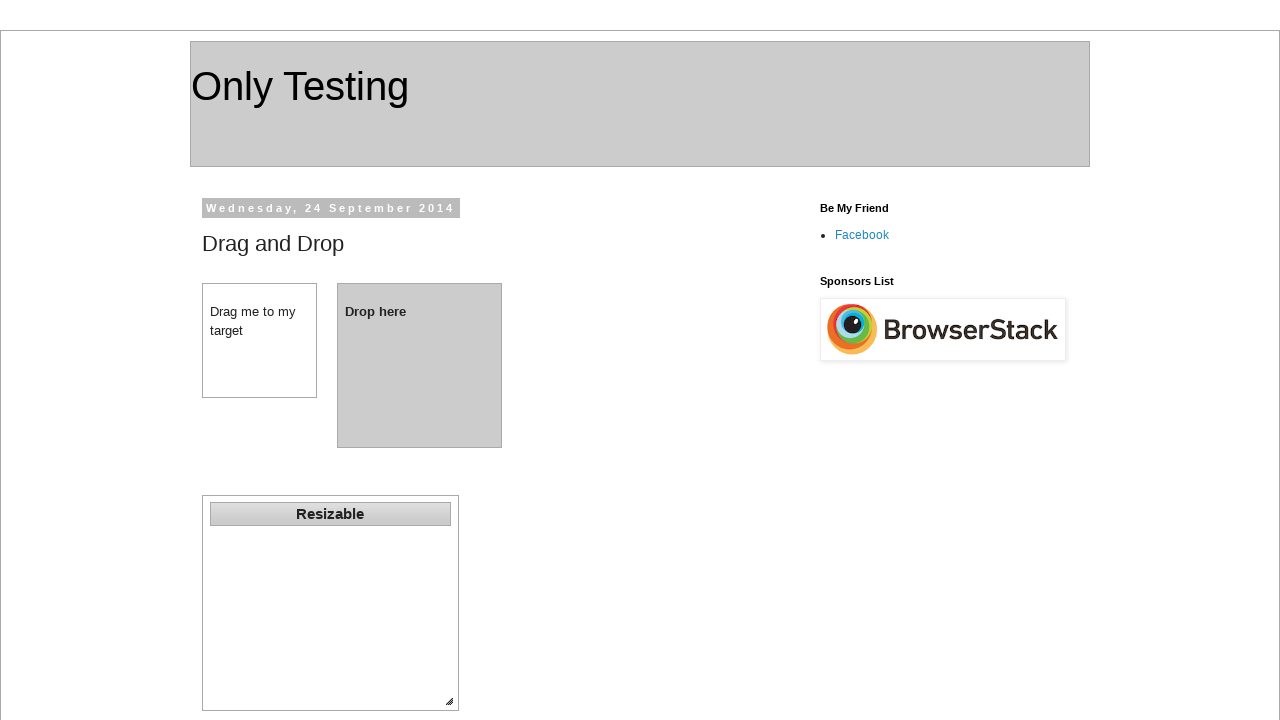